Adds multiple specific vegetable items to the shopping cart by finding them in the product list and clicking their "Add to Cart" buttons

Starting URL: https://rahulshettyacademy.com/seleniumPractise/#/

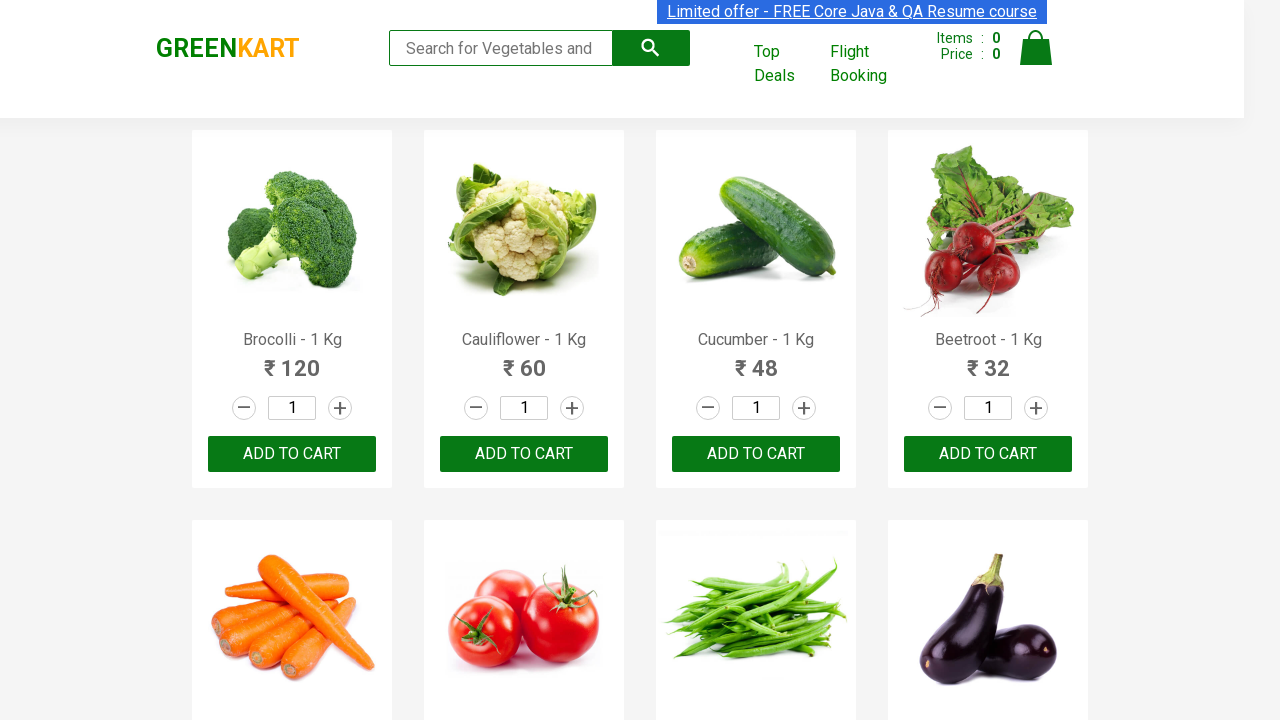

Waited for product list to load on vegetable shopping page
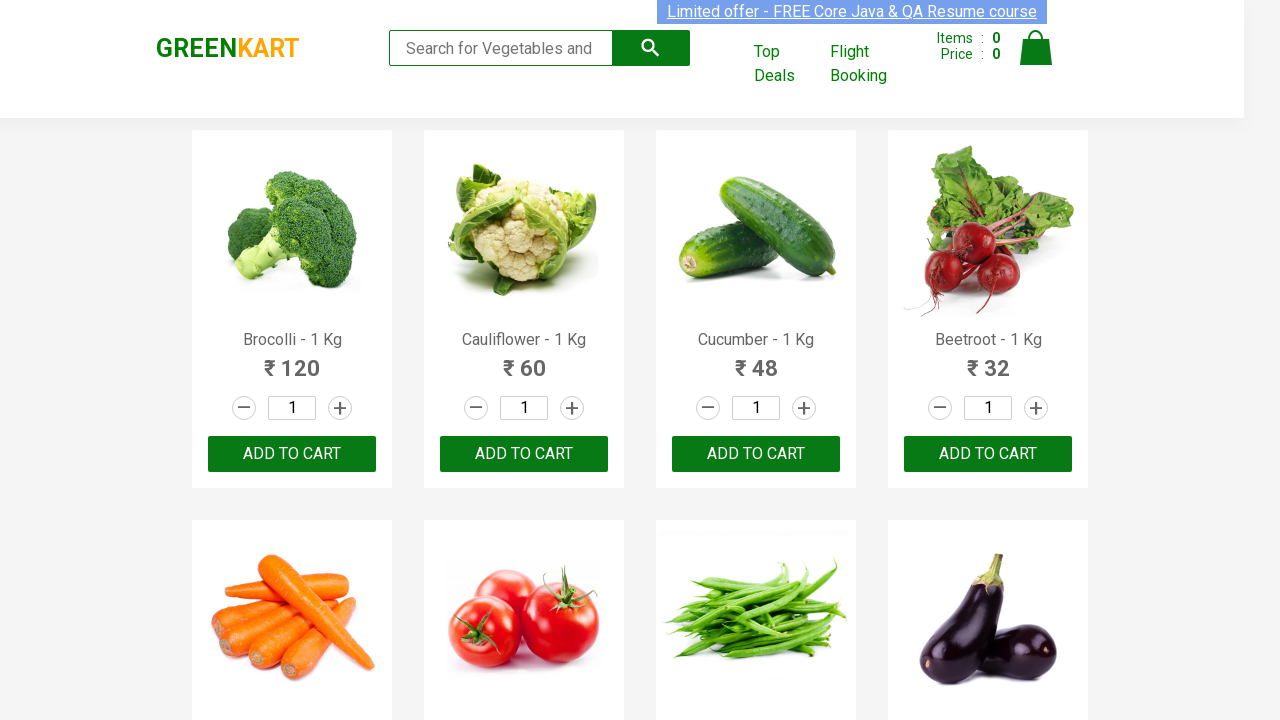

Retrieved all product name elements from the page
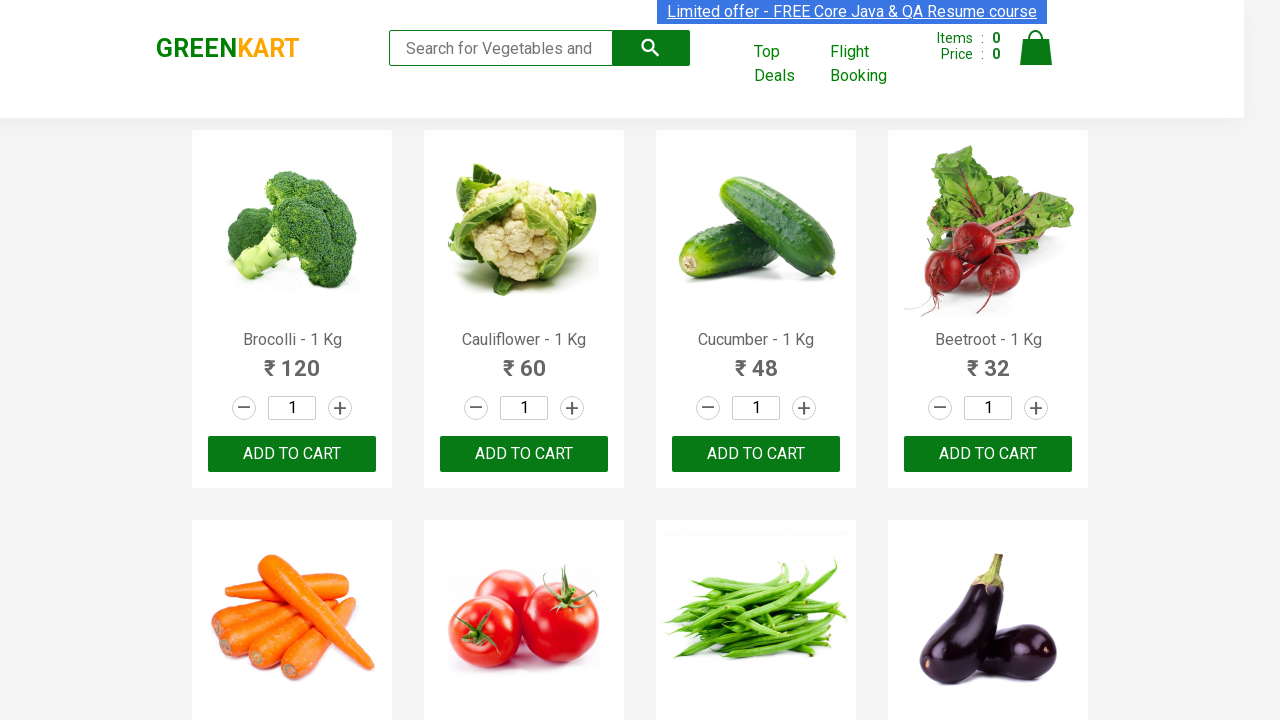

Retrieved product name text: 'Brocolli - 1 Kg'
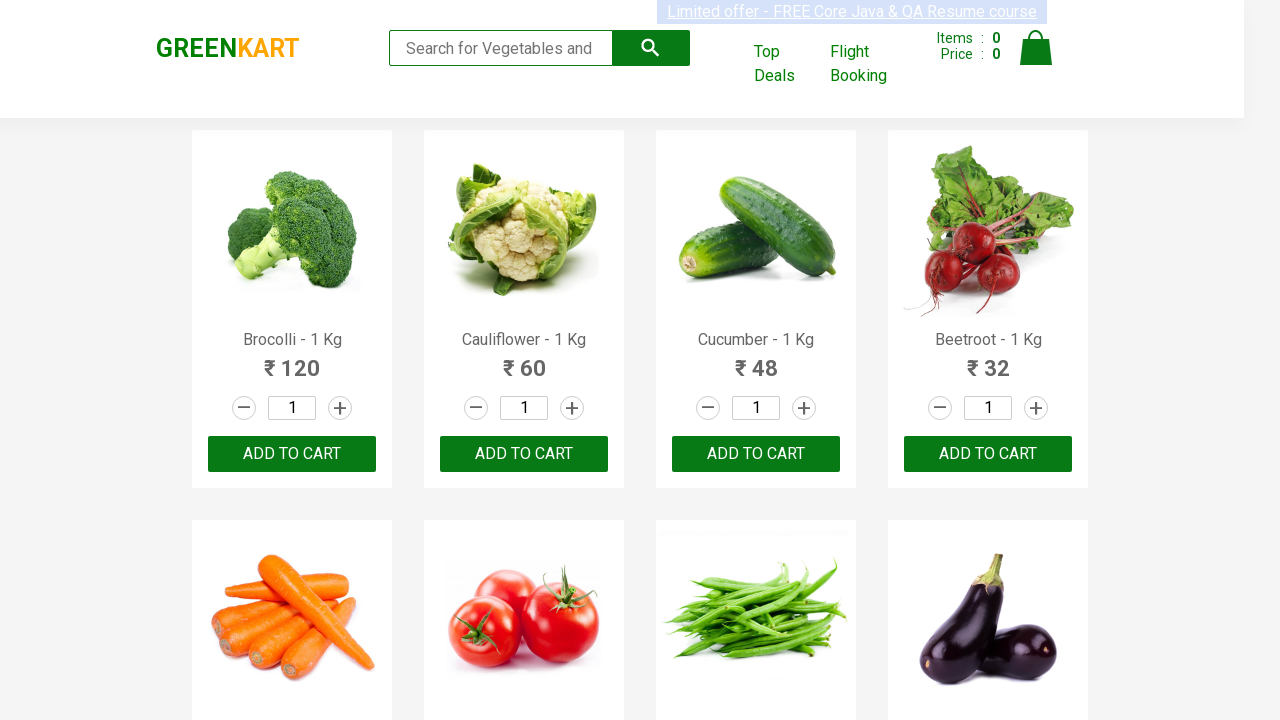

Clicked 'Add to Cart' button for Brocolli at (292, 454) on xpath=//div[@class='product-action']/button >> nth=0
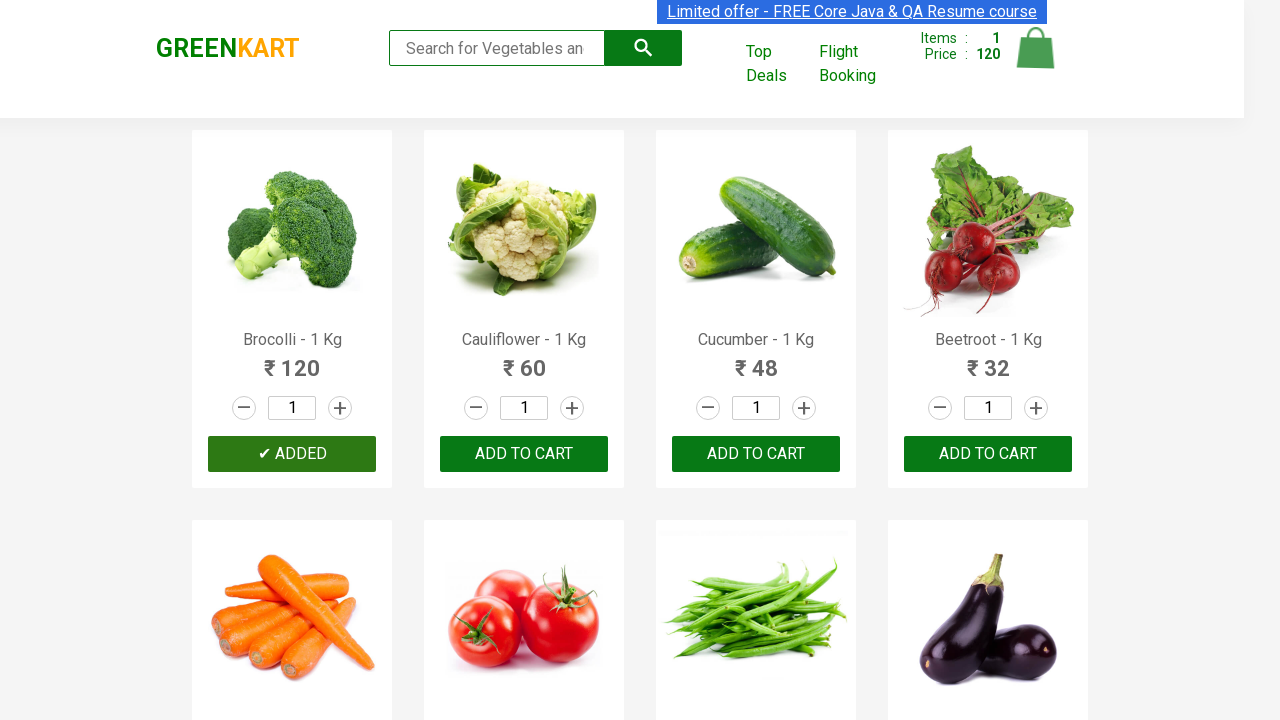

Retrieved product name text: 'Cauliflower - 1 Kg'
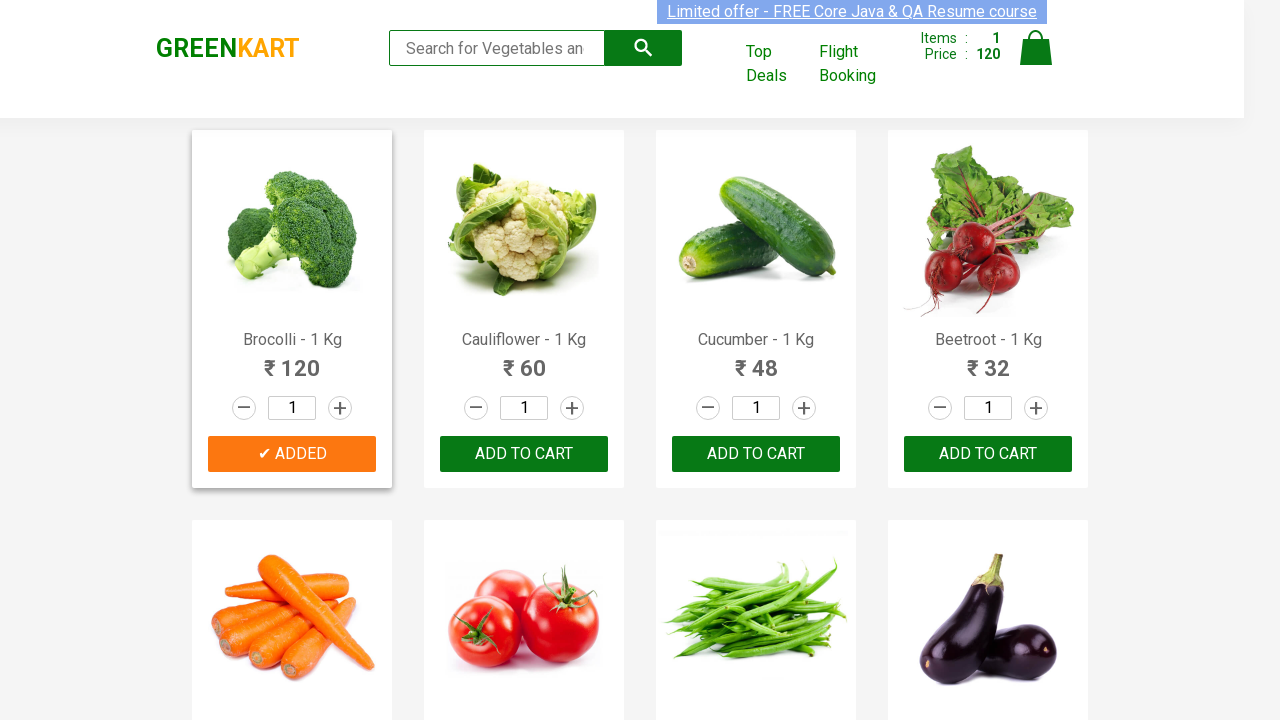

Retrieved product name text: 'Cucumber - 1 Kg'
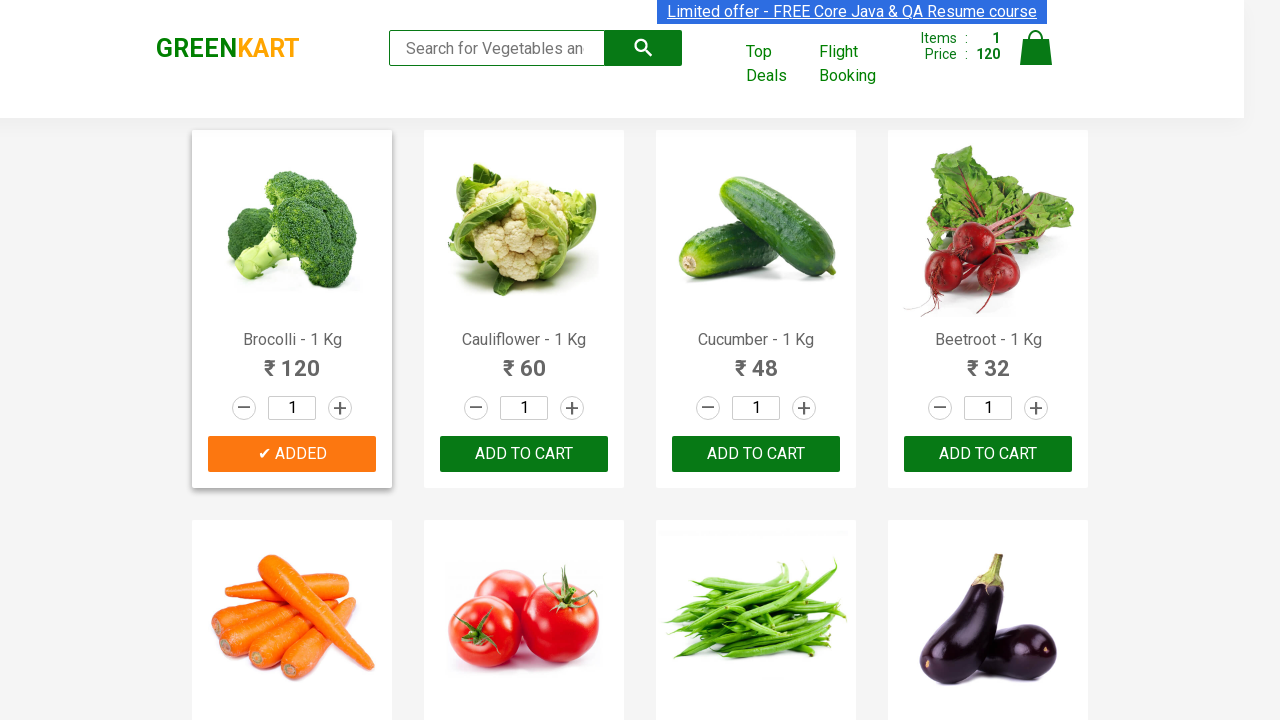

Clicked 'Add to Cart' button for Cucumber at (756, 454) on xpath=//div[@class='product-action']/button >> nth=2
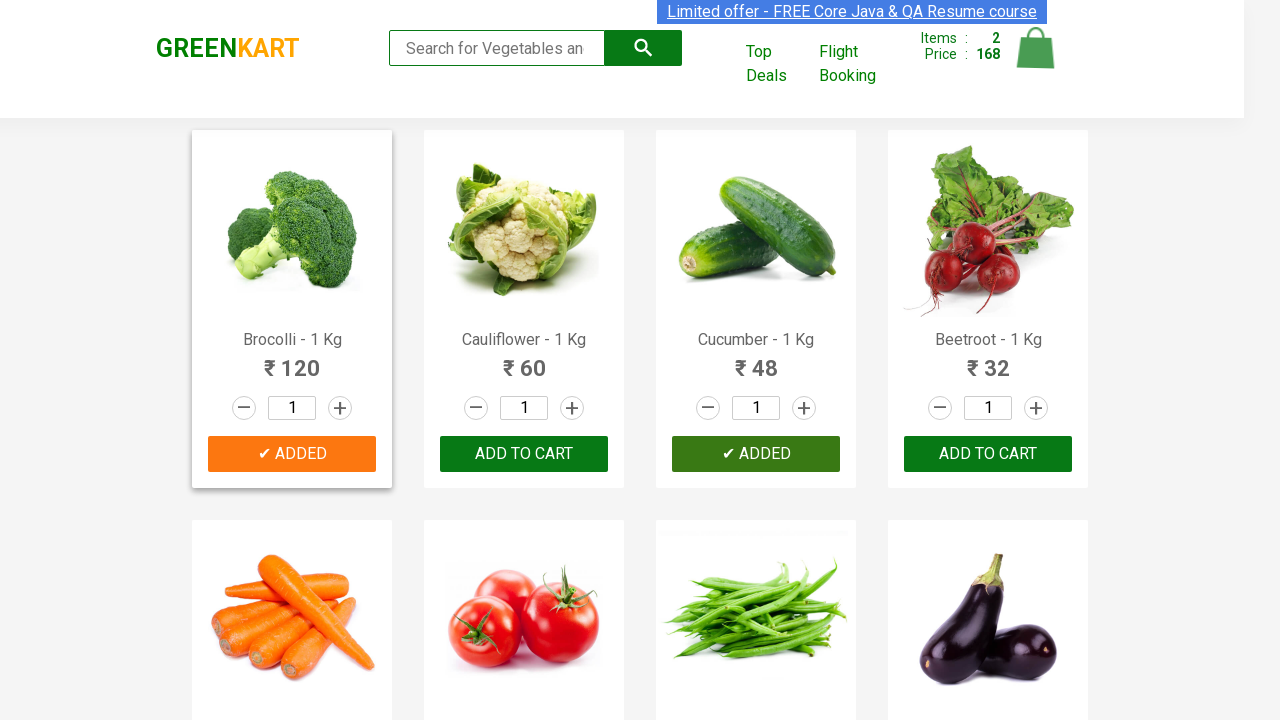

Retrieved product name text: 'Beetroot - 1 Kg'
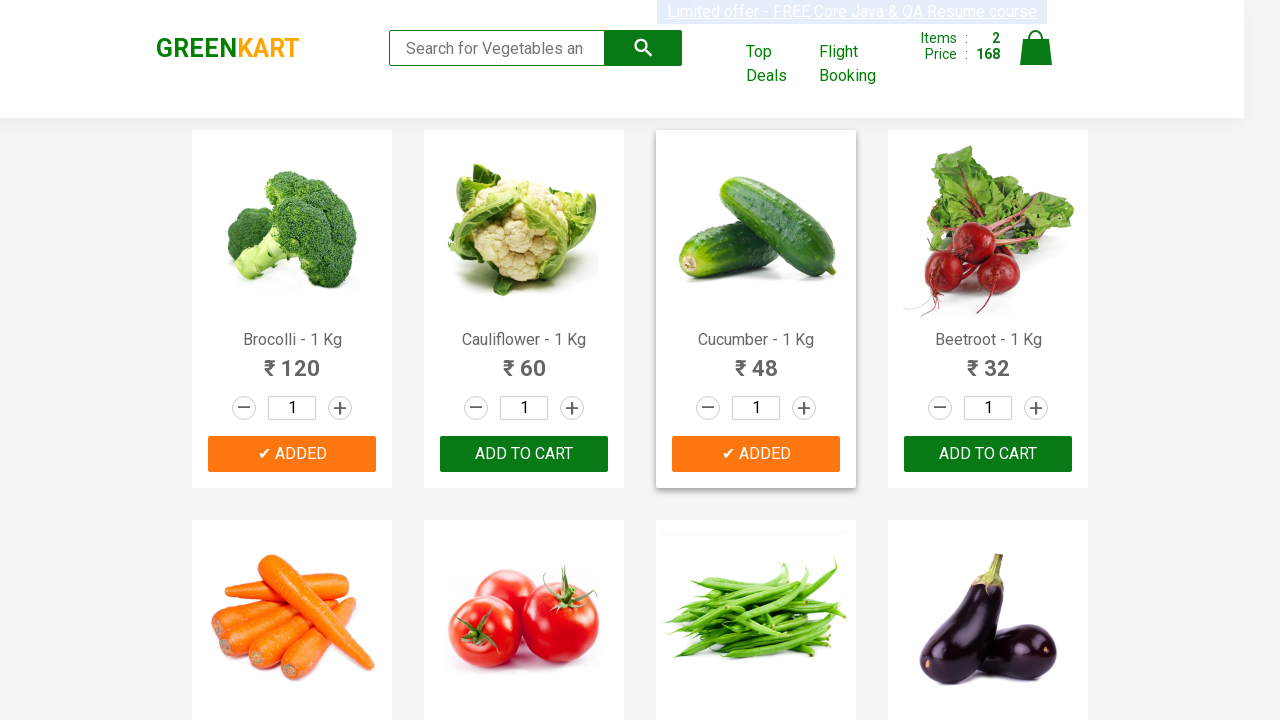

Clicked 'Add to Cart' button for Beetroot at (988, 454) on xpath=//div[@class='product-action']/button >> nth=3
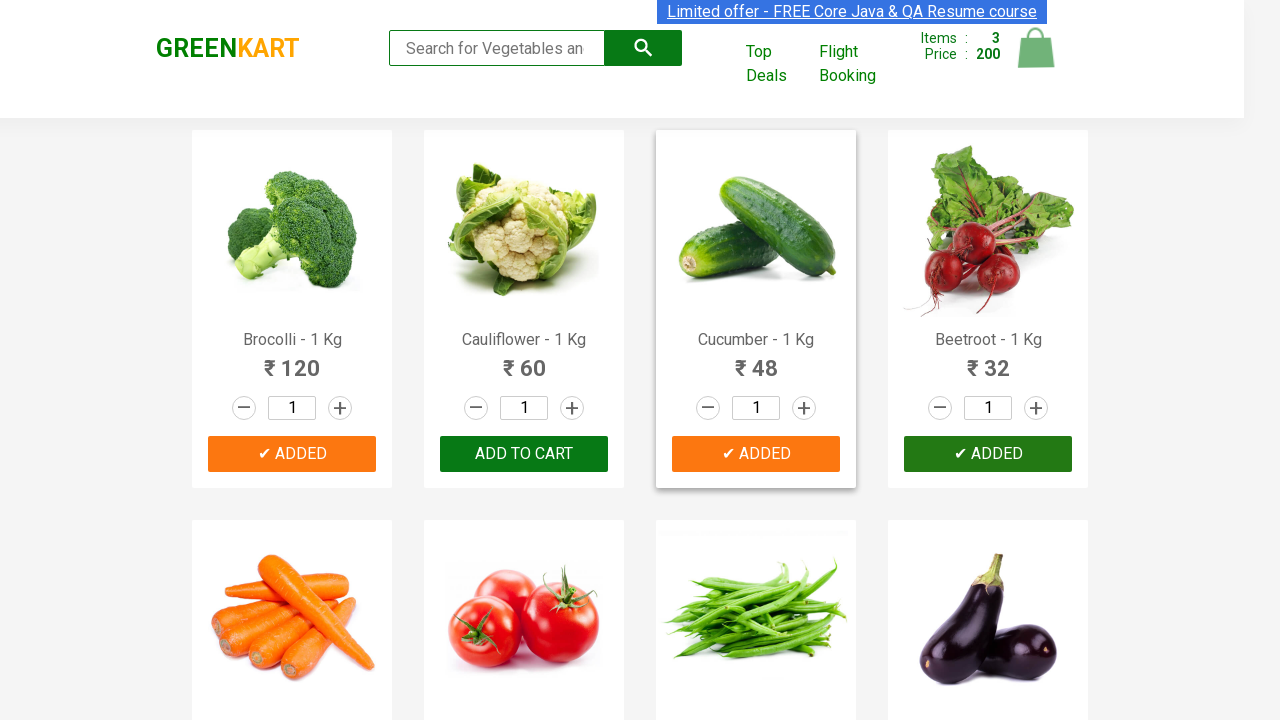

Retrieved product name text: 'Carrot - 1 Kg'
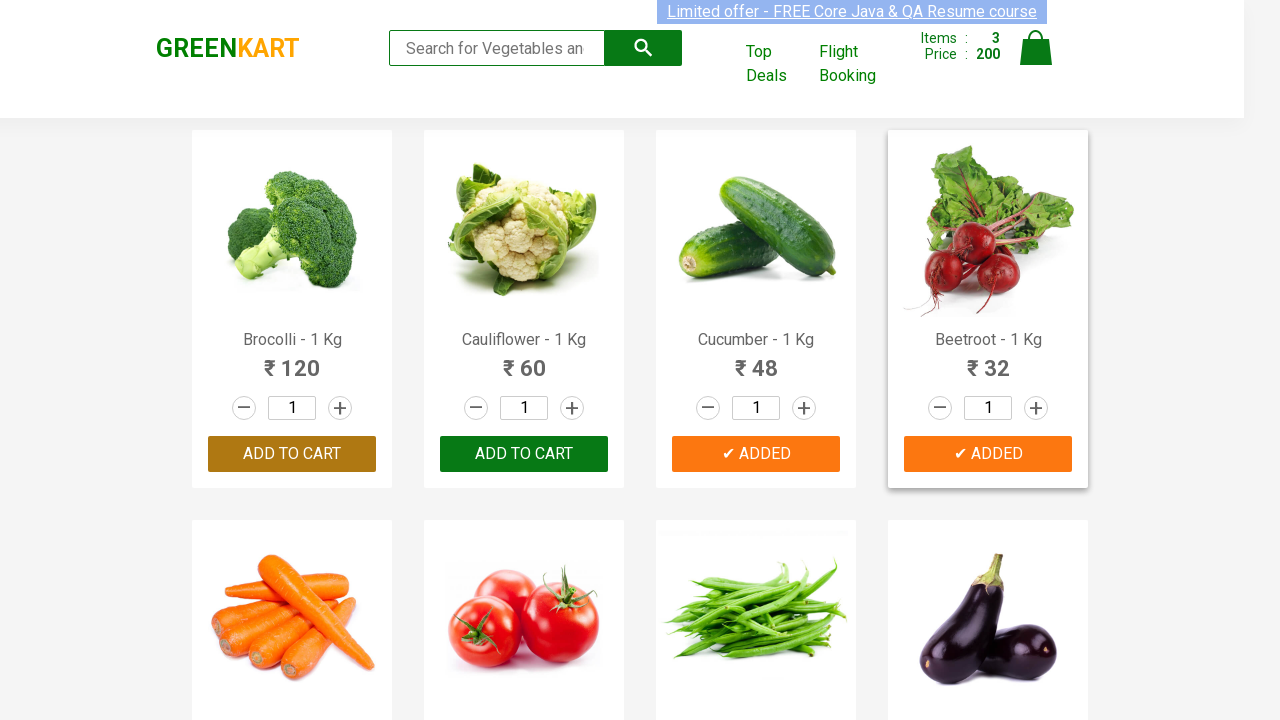

Clicked 'Add to Cart' button for Carrot at (292, 360) on xpath=//div[@class='product-action']/button >> nth=4
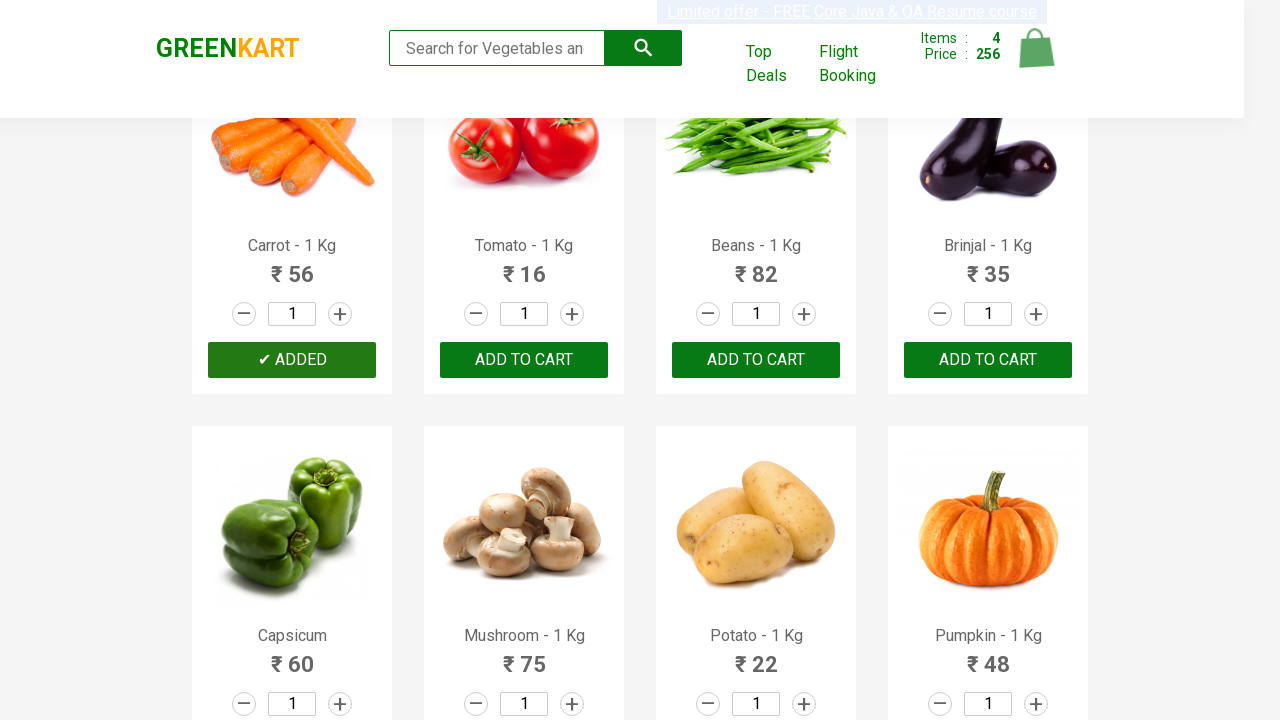

Retrieved product name text: 'Tomato - 1 Kg'
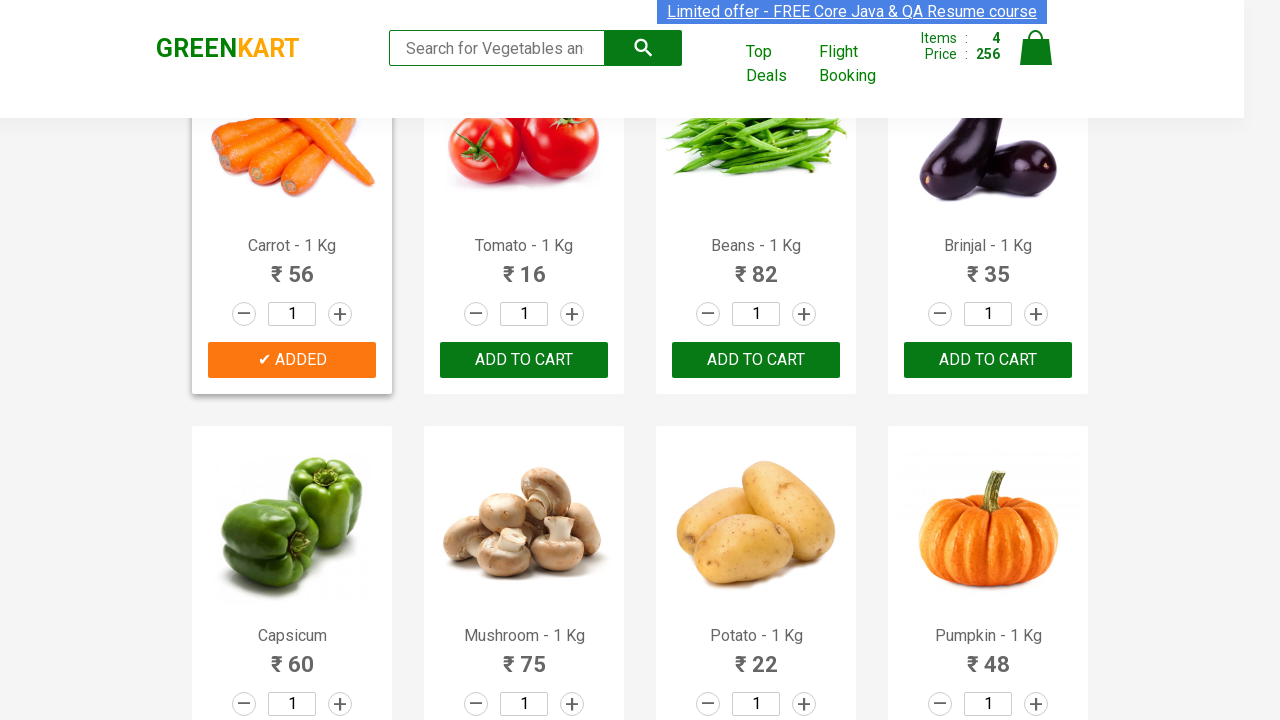

Retrieved product name text: 'Beans - 1 Kg'
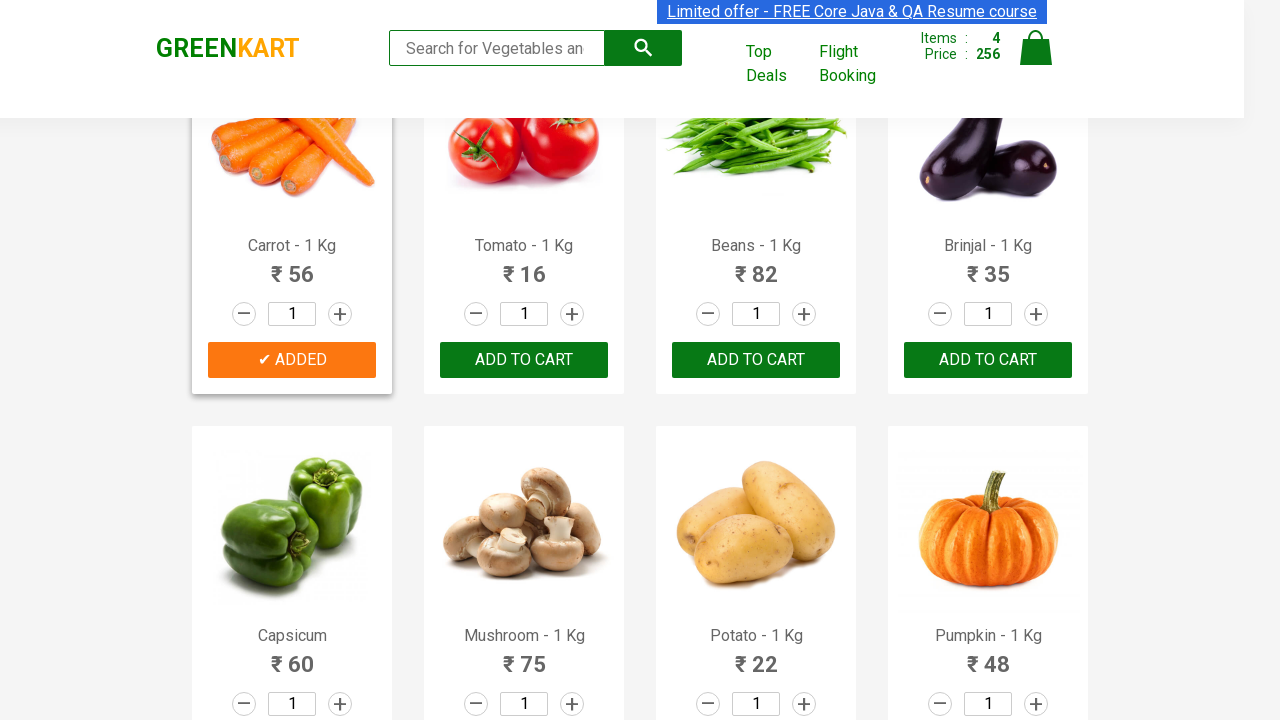

Retrieved product name text: 'Brinjal - 1 Kg'
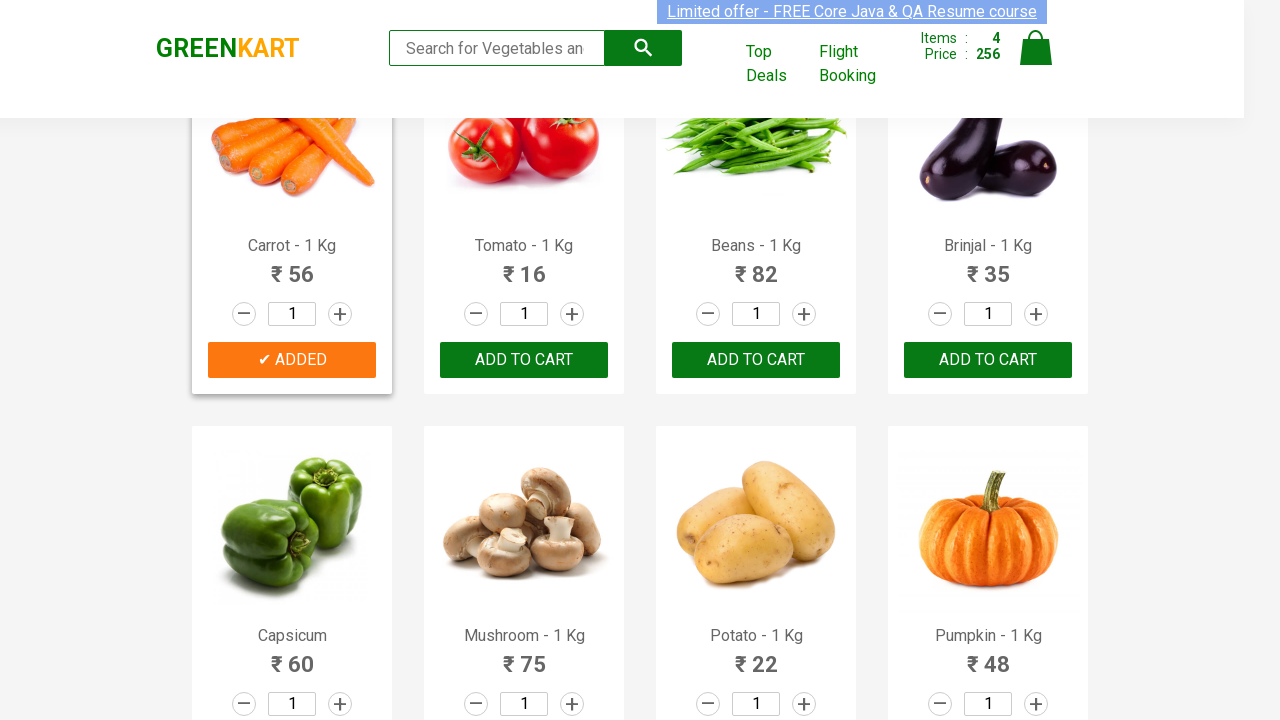

Retrieved product name text: 'Capsicum'
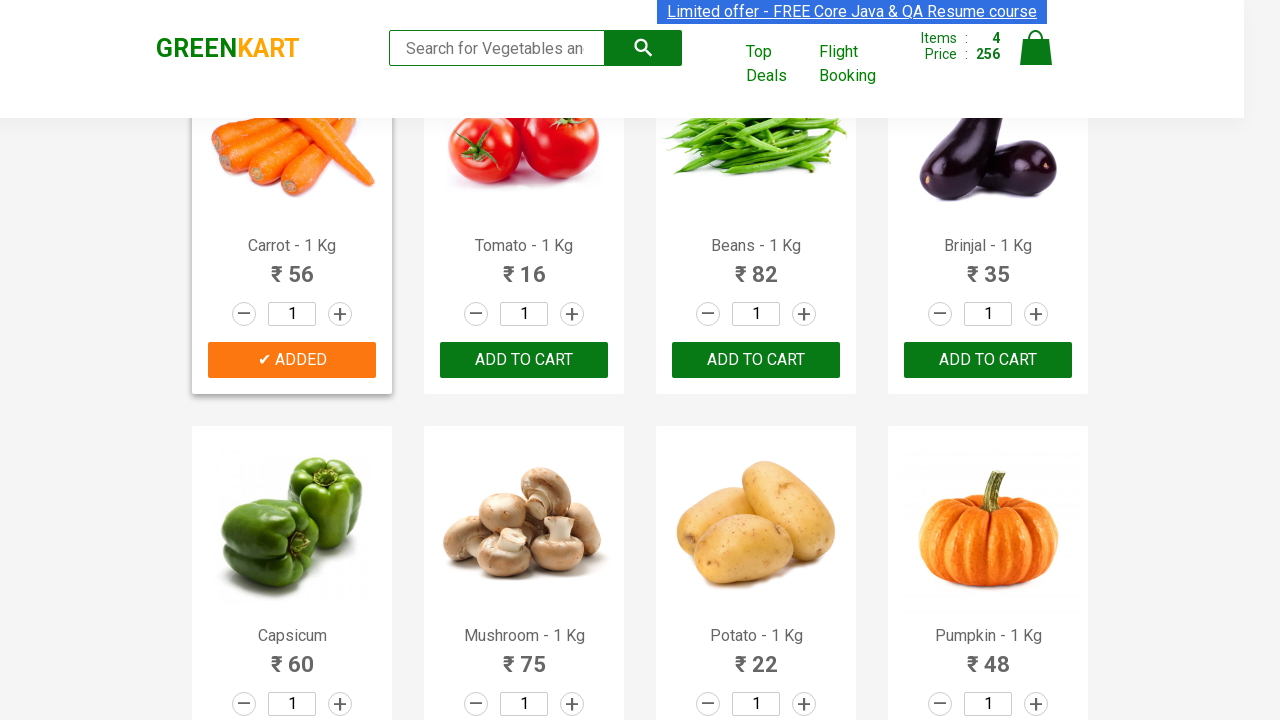

Retrieved product name text: 'Mushroom - 1 Kg'
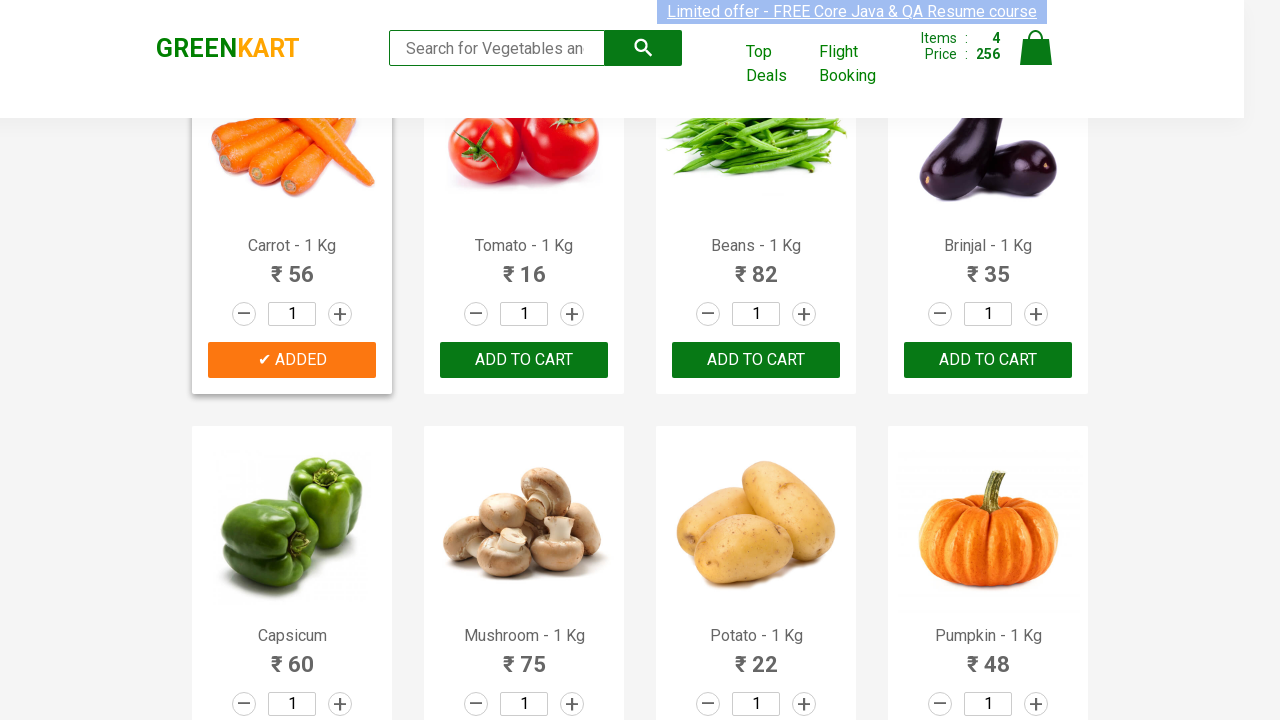

Retrieved product name text: 'Potato - 1 Kg'
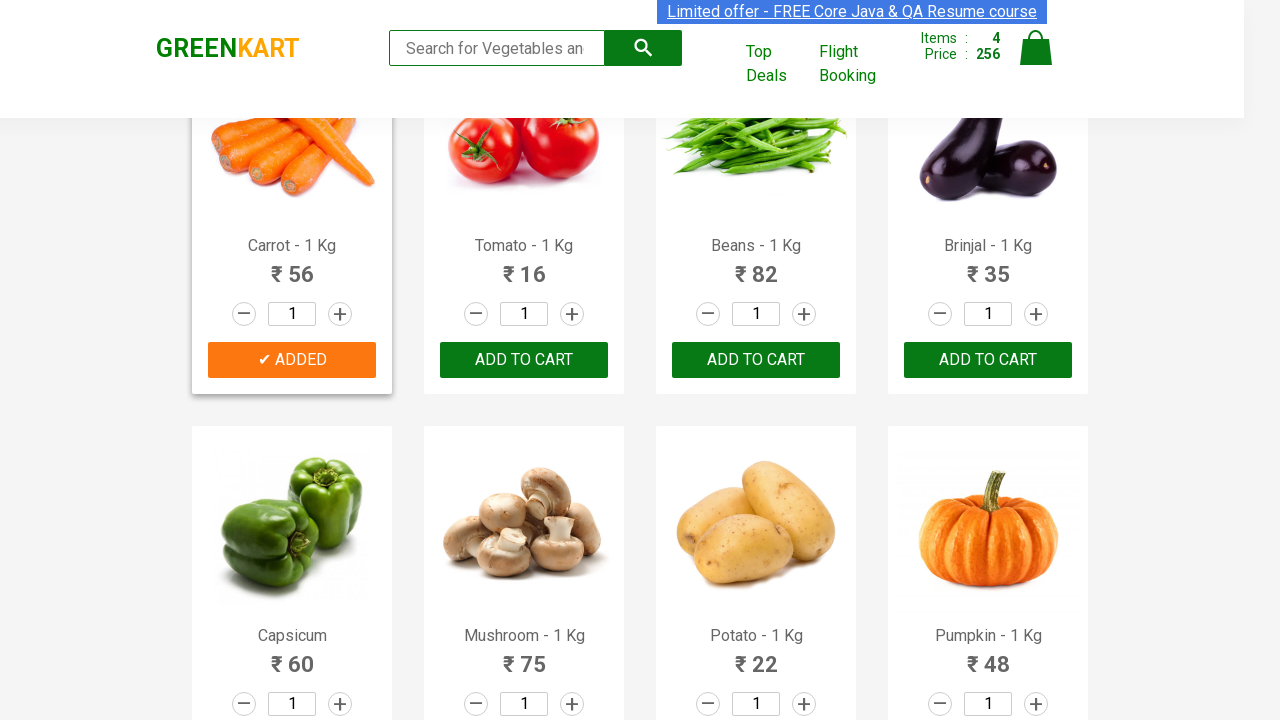

Clicked 'Add to Cart' button for Potato at (756, 360) on xpath=//div[@class='product-action']/button >> nth=10
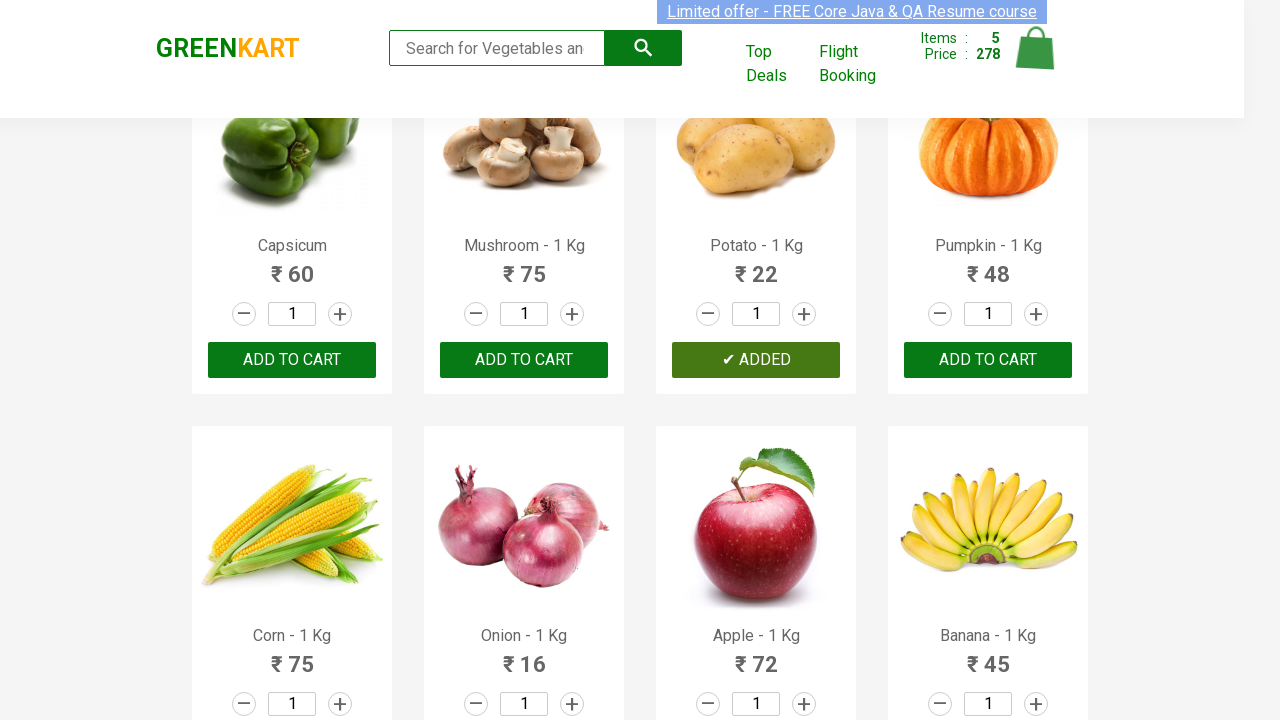

All 5 items successfully added to cart
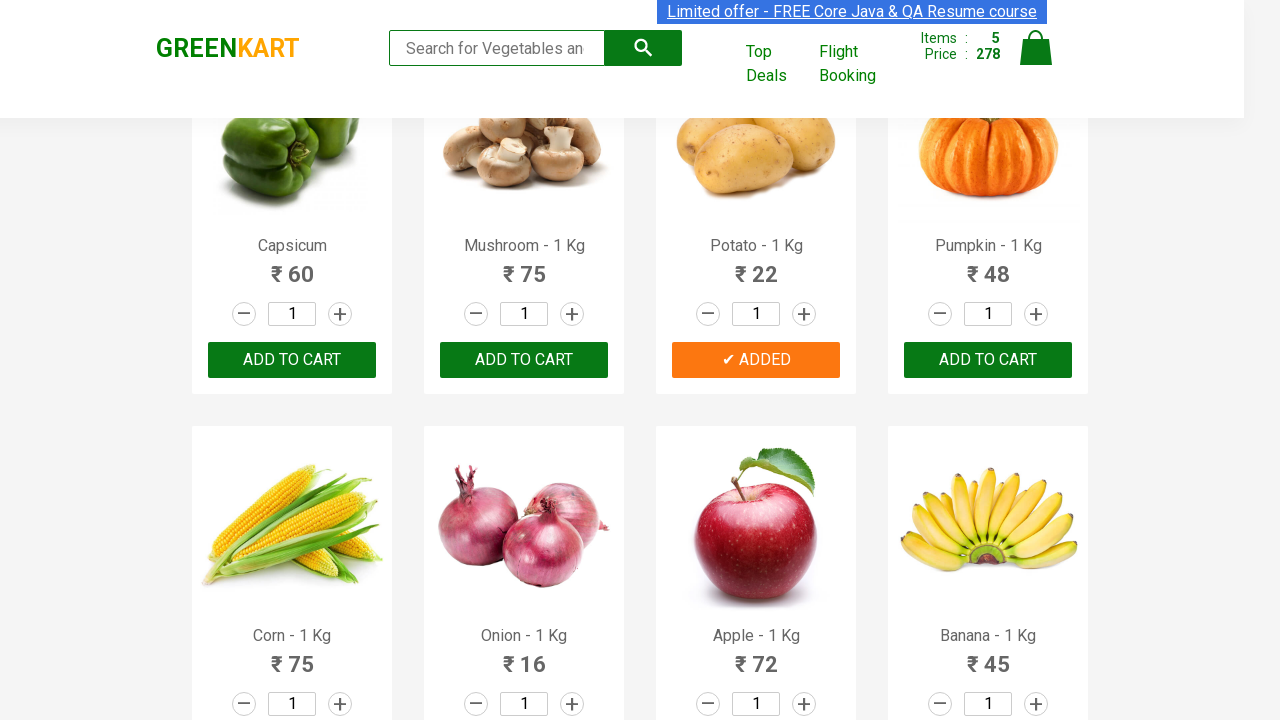

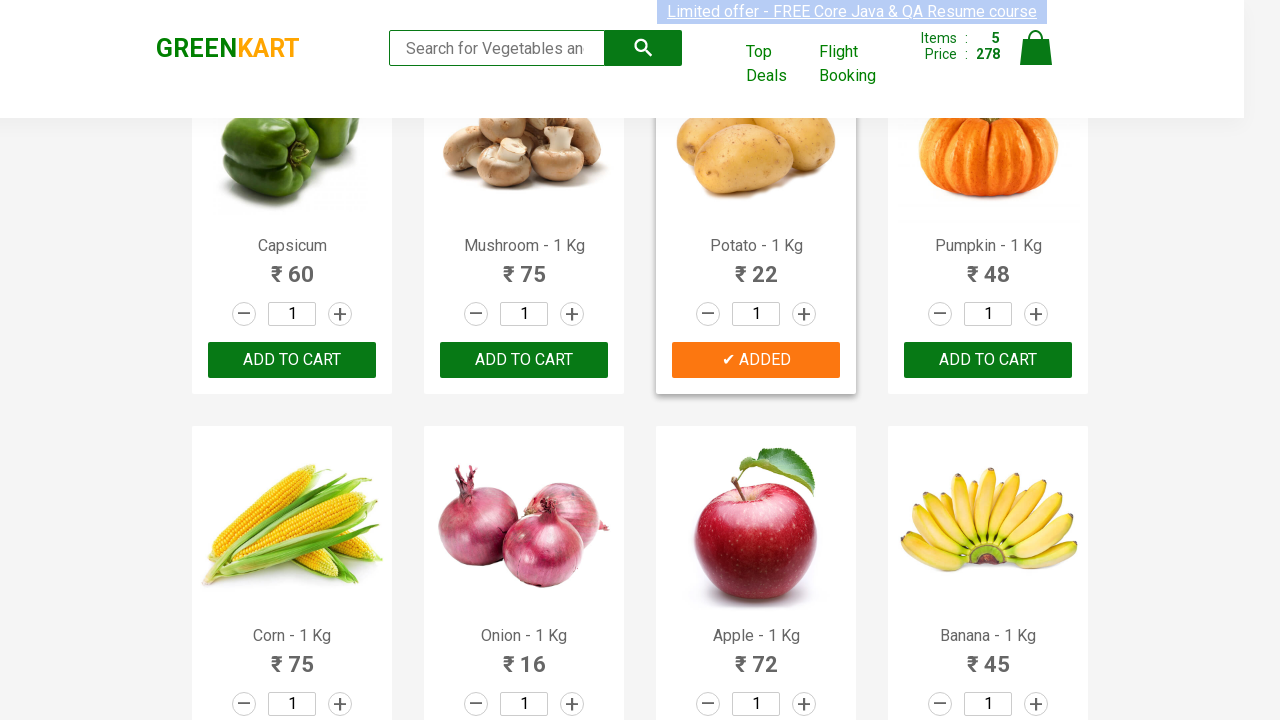